Completes the user registration form by filling all required fields and submitting the form to create a new account

Starting URL: https://parabank.parasoft.com/parabank/index.htm

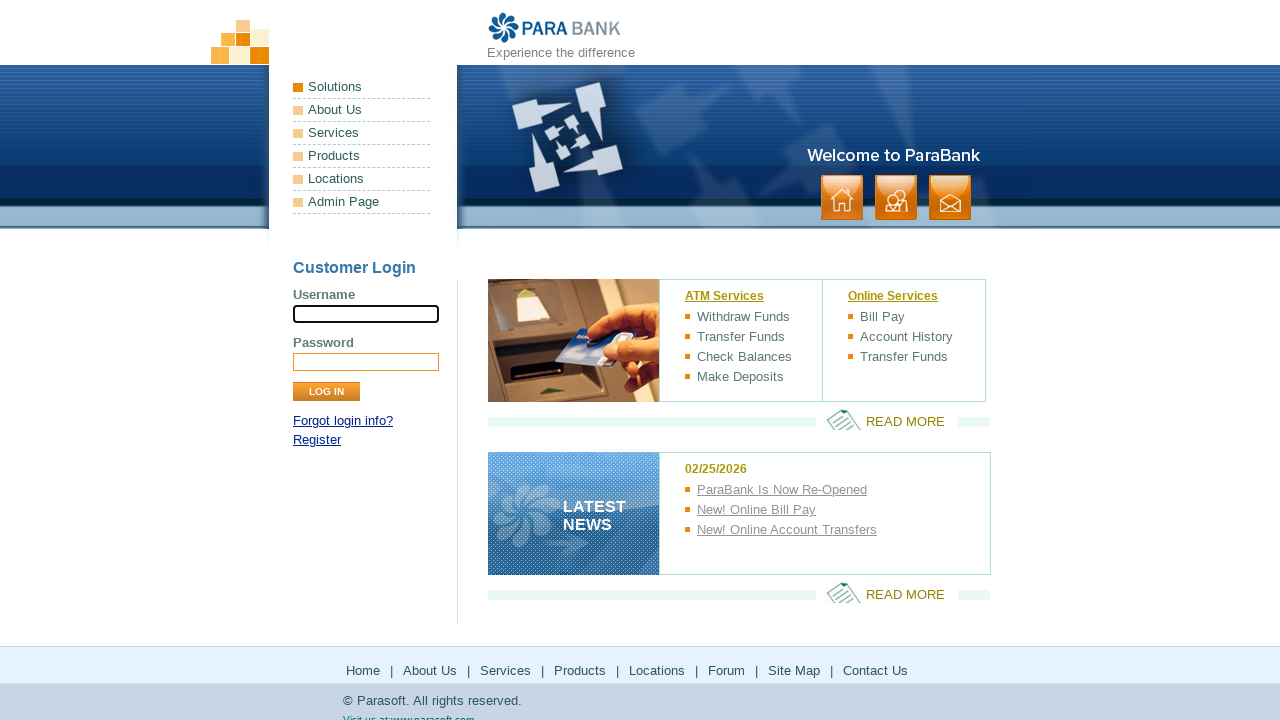

Clicked Register link to navigate to registration form at (317, 440) on a:text('Register')
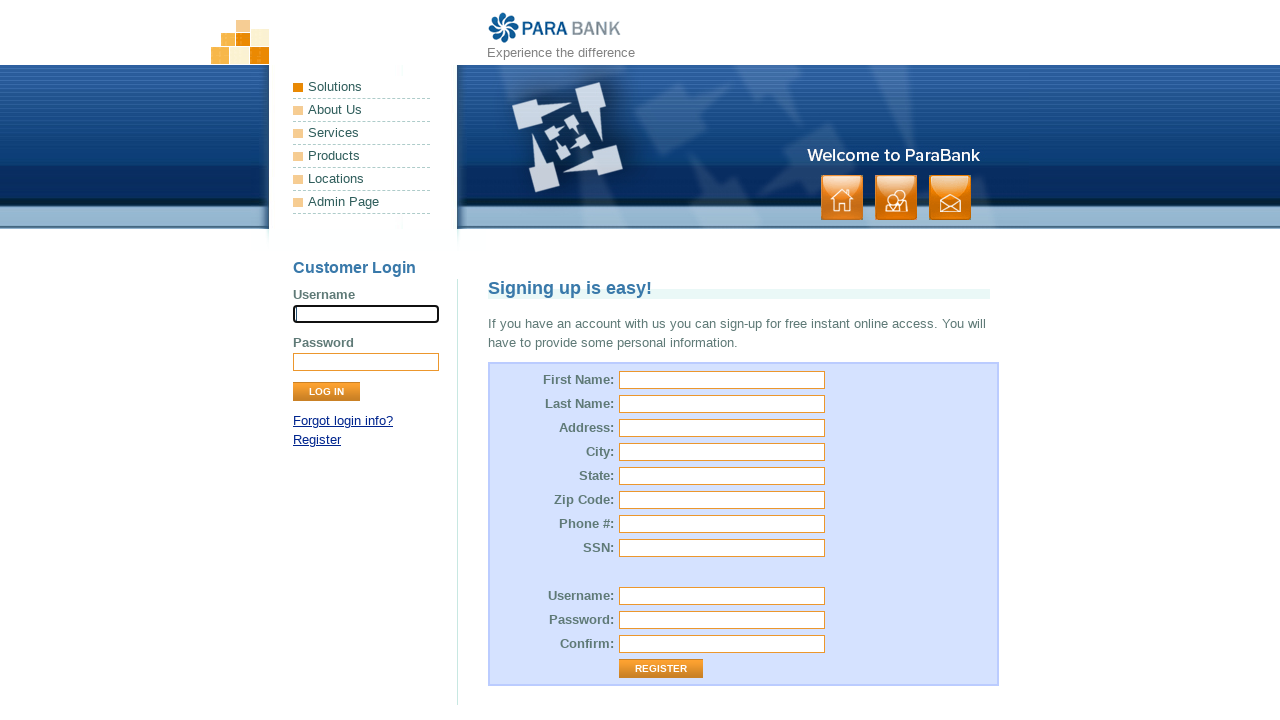

Filled first name field with 'John' on #customer\.firstName
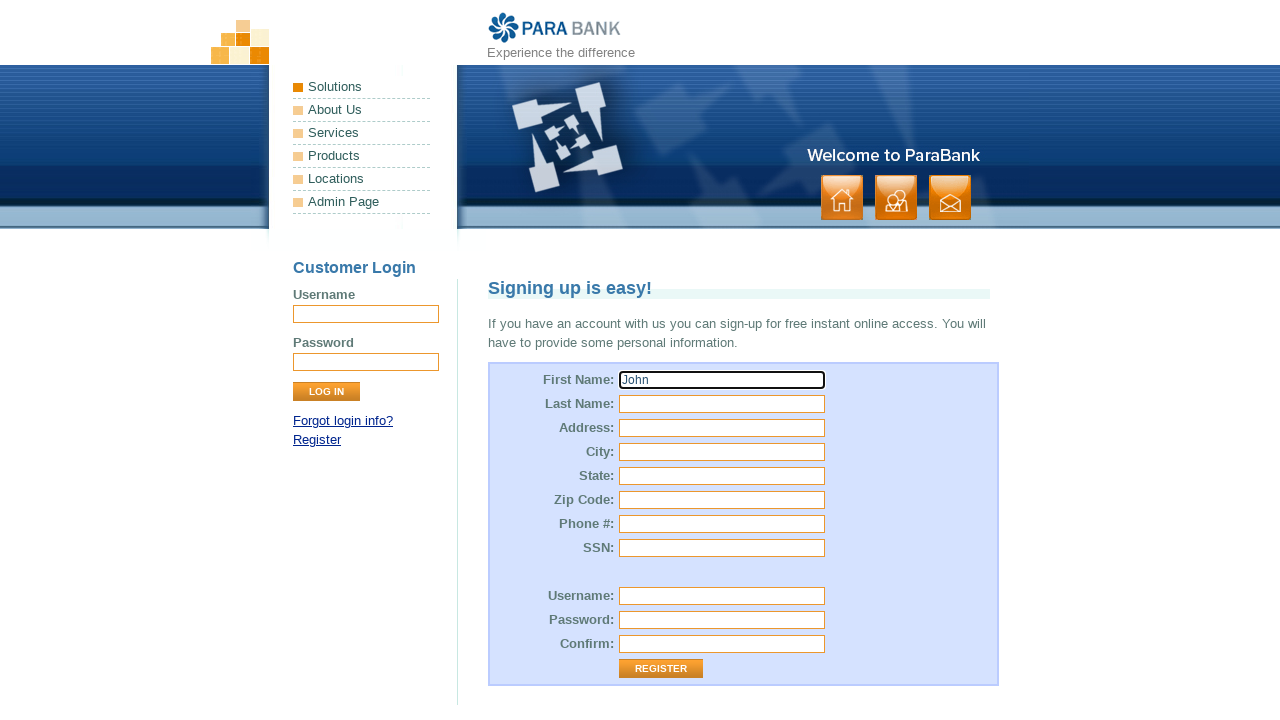

Filled last name field with 'Smith' on #customer\.lastName
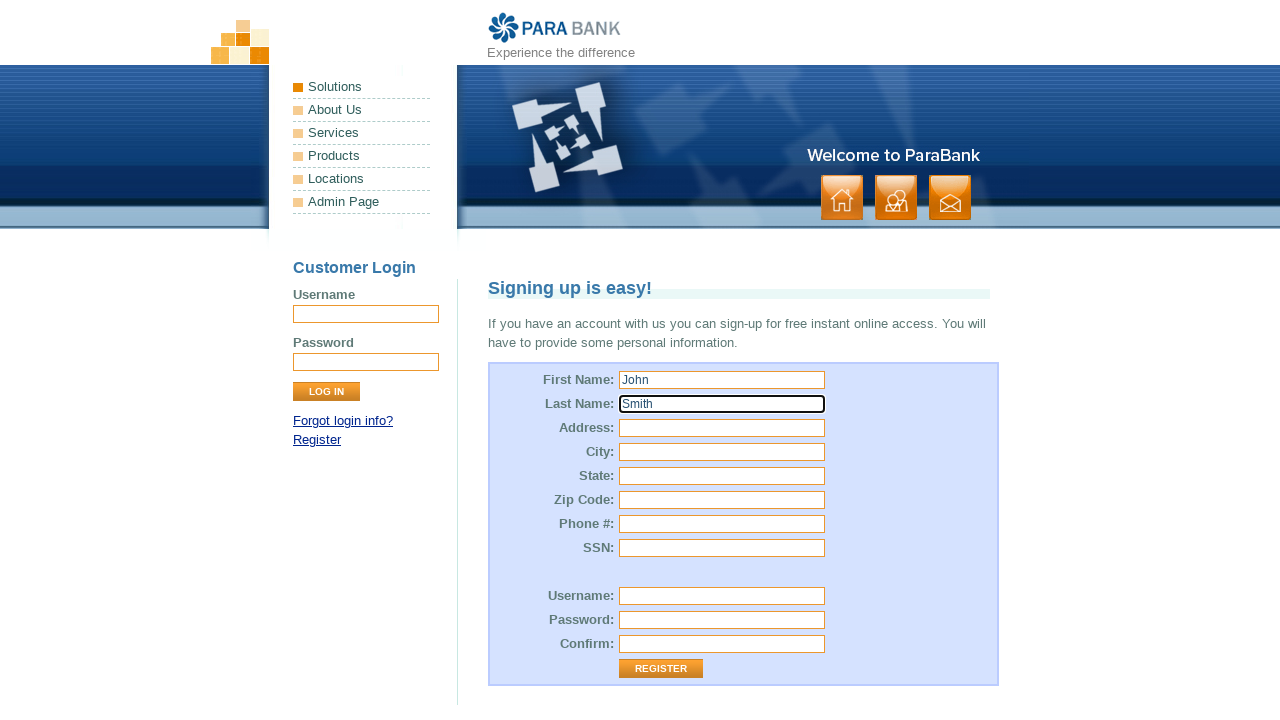

Filled street address field with '123 Main Street' on #customer\.address\.street
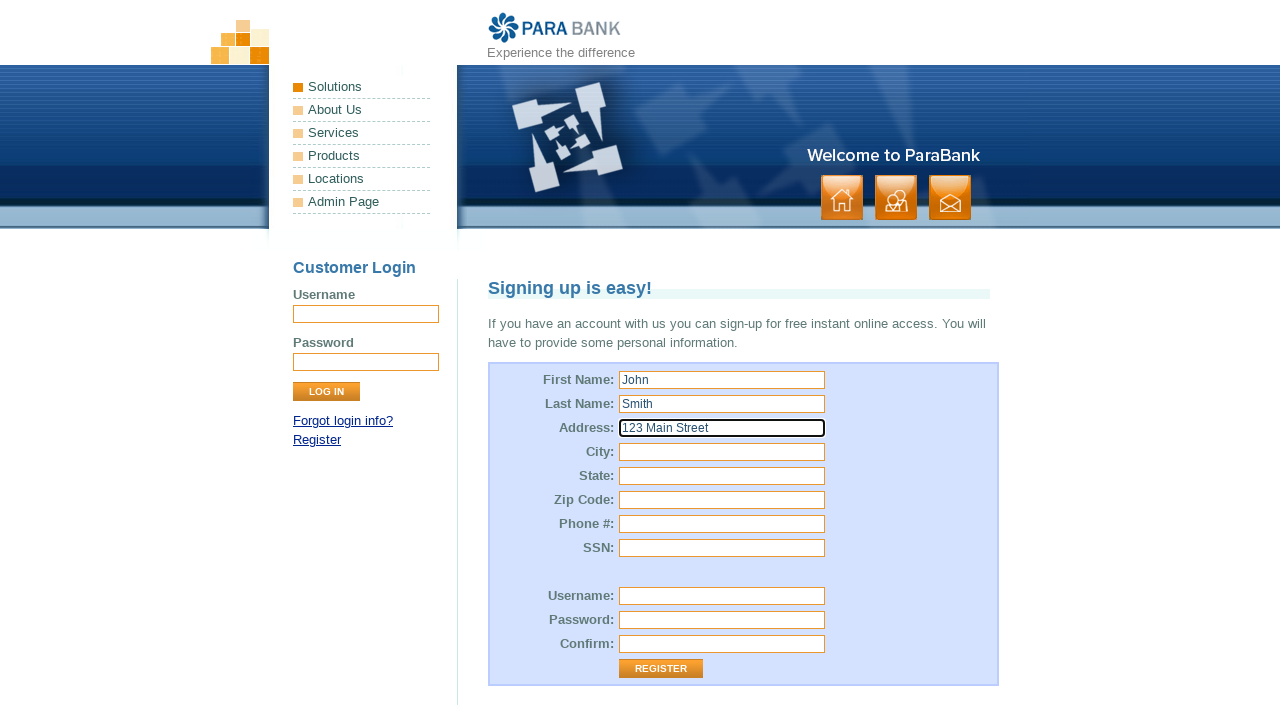

Filled city field with 'Boston' on #customer\.address\.city
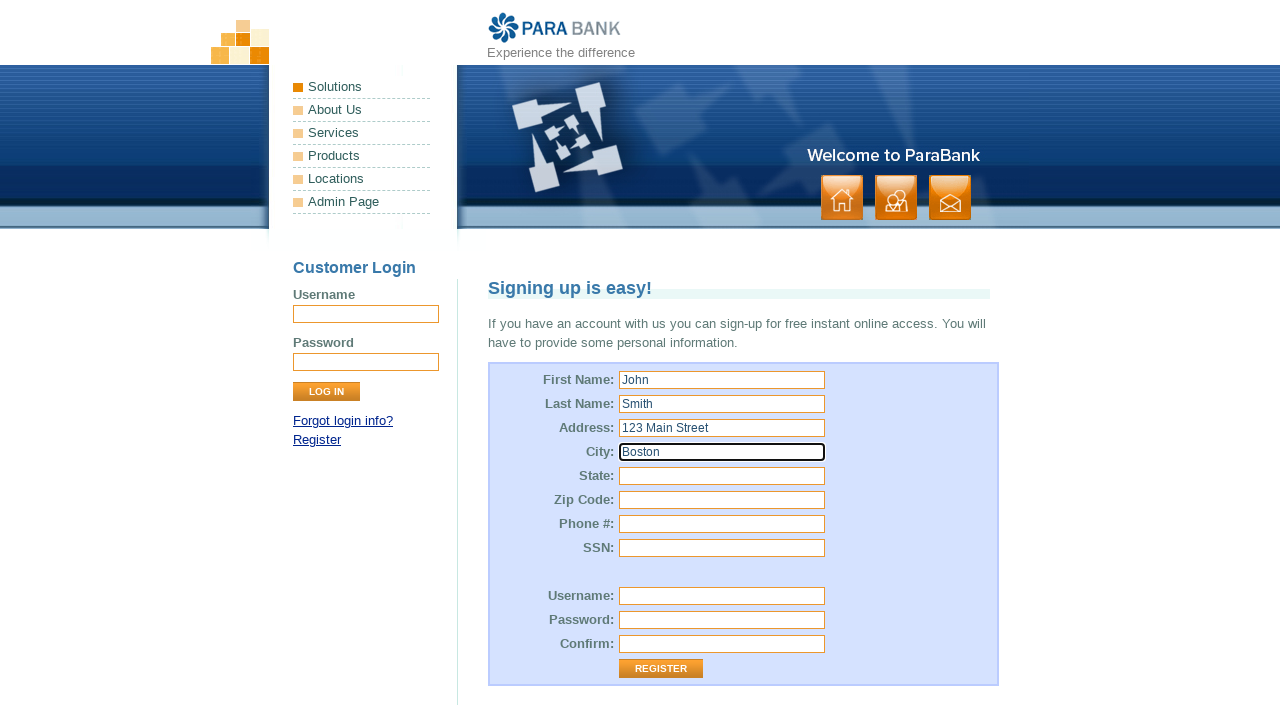

Filled state field with 'Massachusetts' on #customer\.address\.state
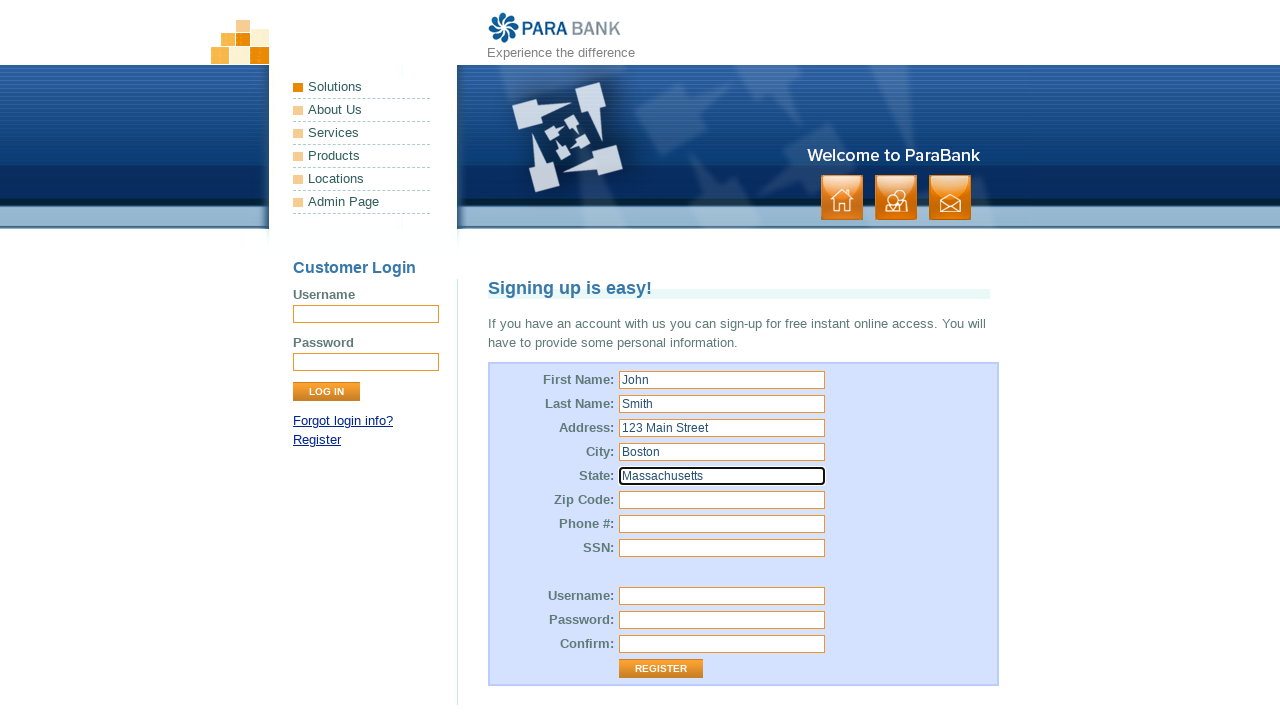

Filled zip code field with '02134' on #customer\.address\.zipCode
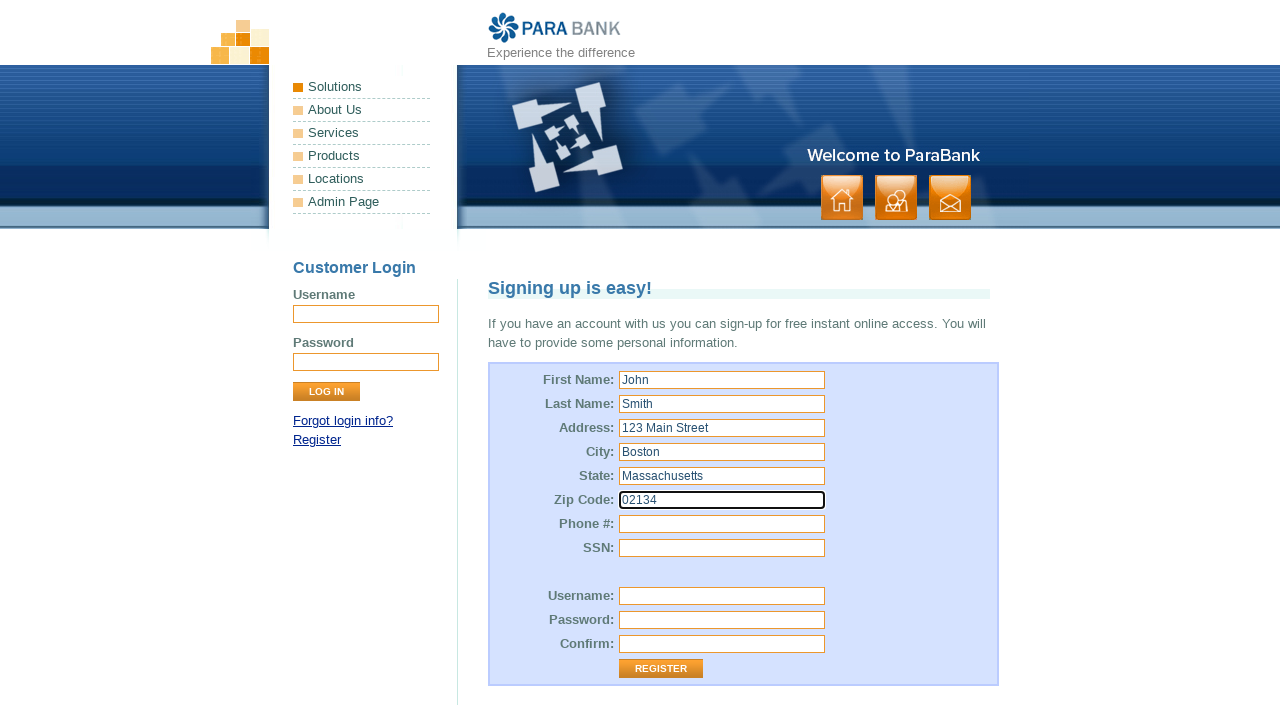

Filled phone number field with '6175551234' on #customer\.phoneNumber
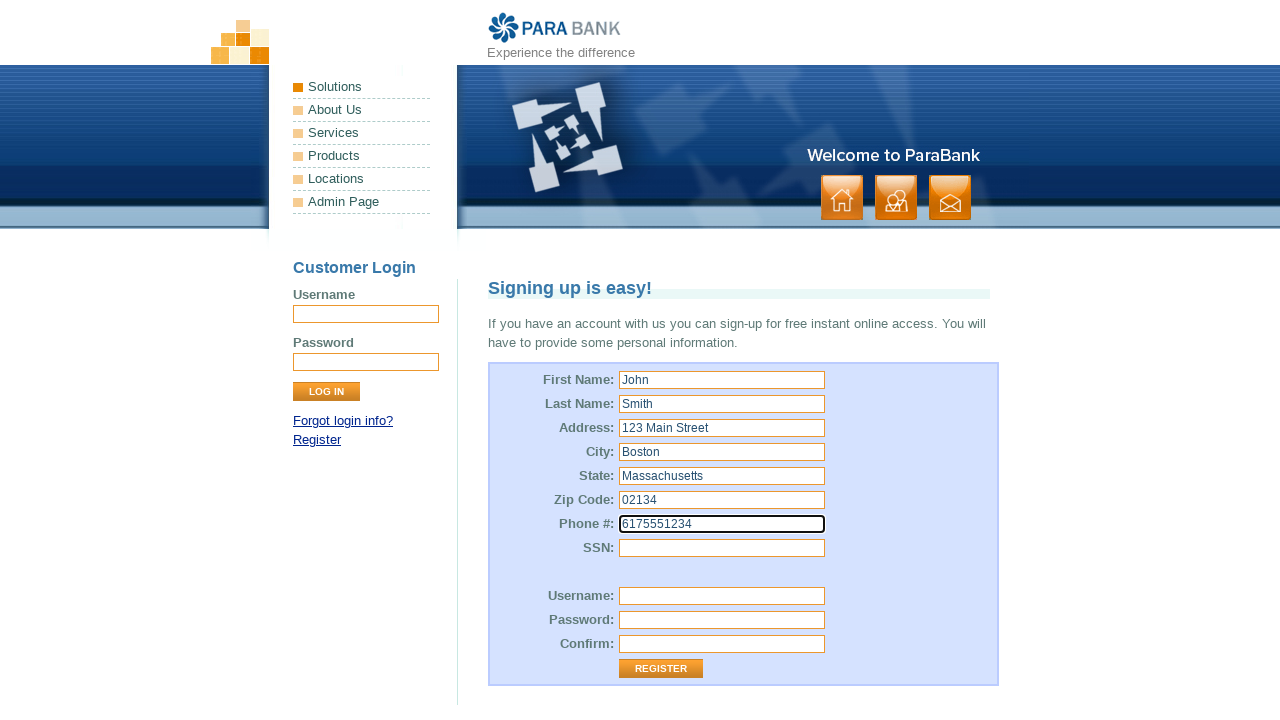

Filled SSN field with '123-45-6789' on #customer\.ssn
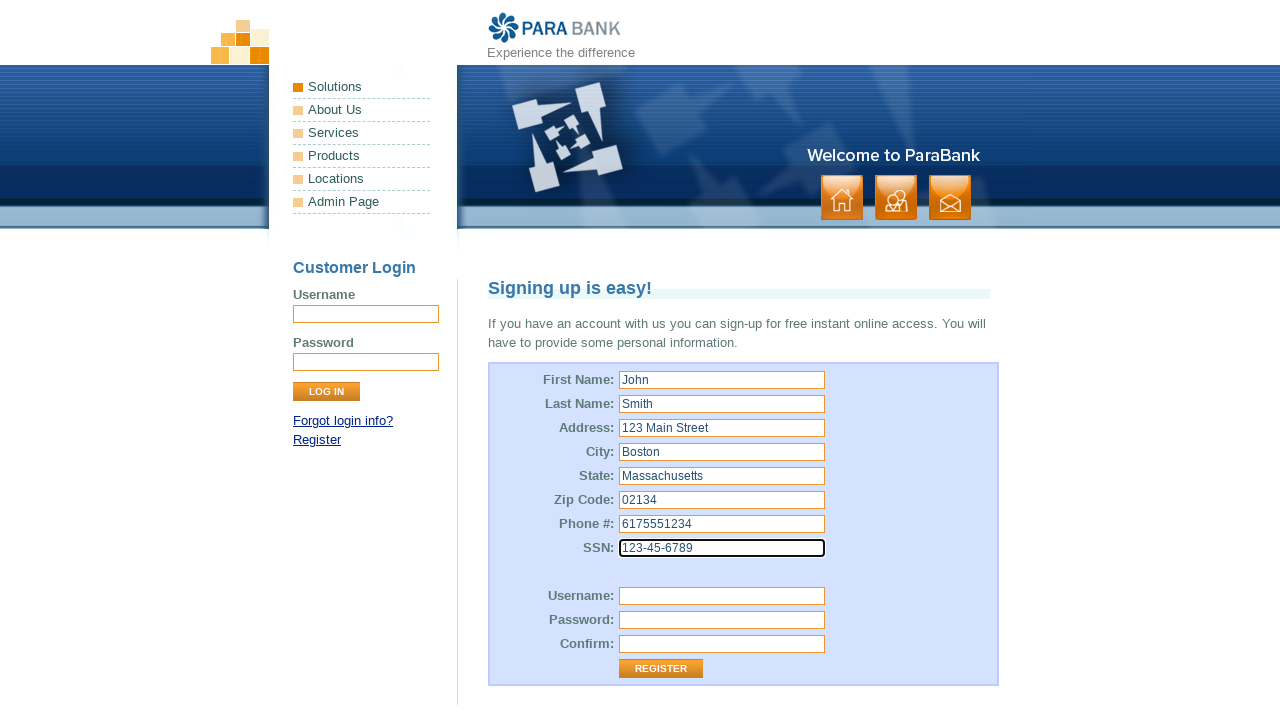

Filled username field with 'johnsmith2024' on #customer\.username
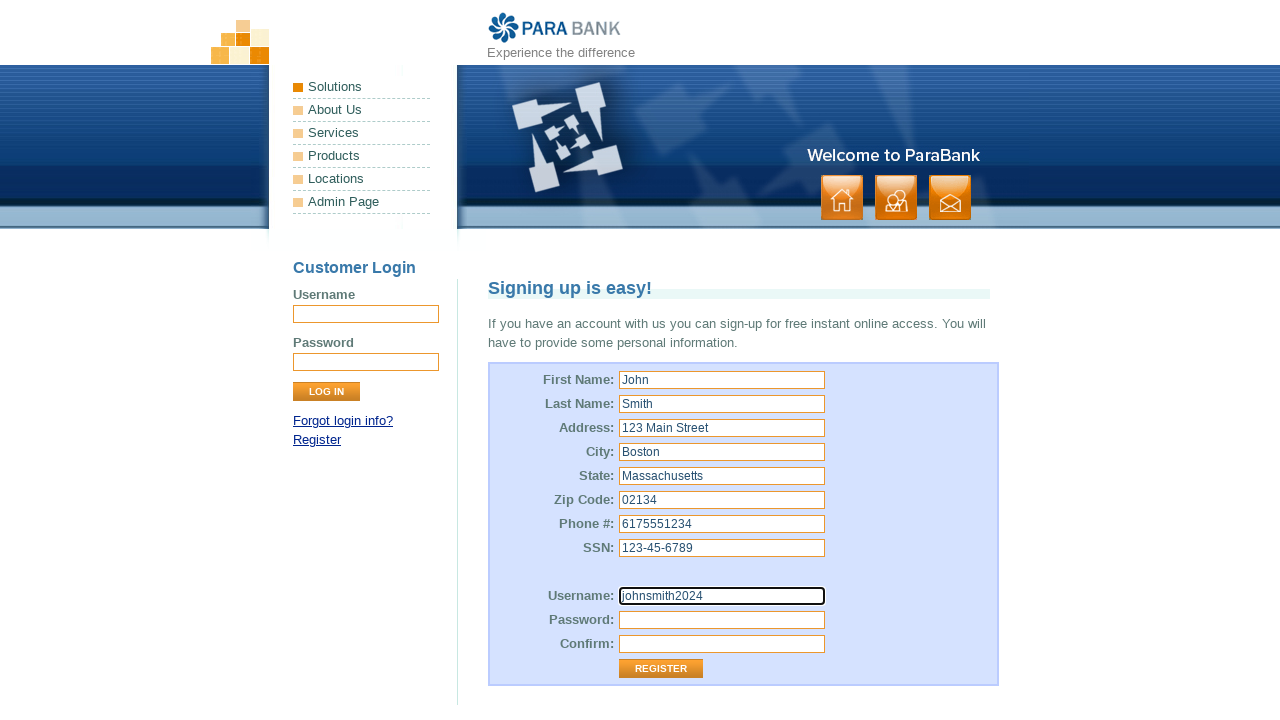

Filled password field with 'SecurePass123' on #customer\.password
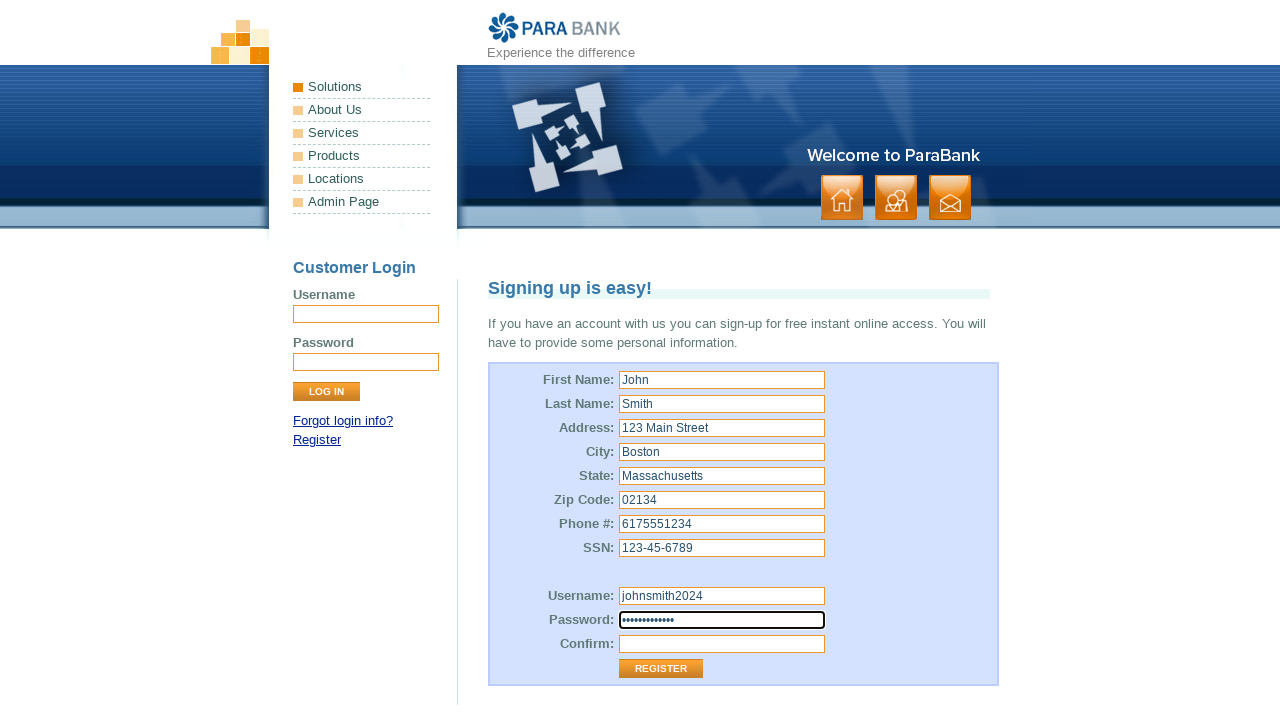

Filled password confirmation field with 'SecurePass123' on #repeatedPassword
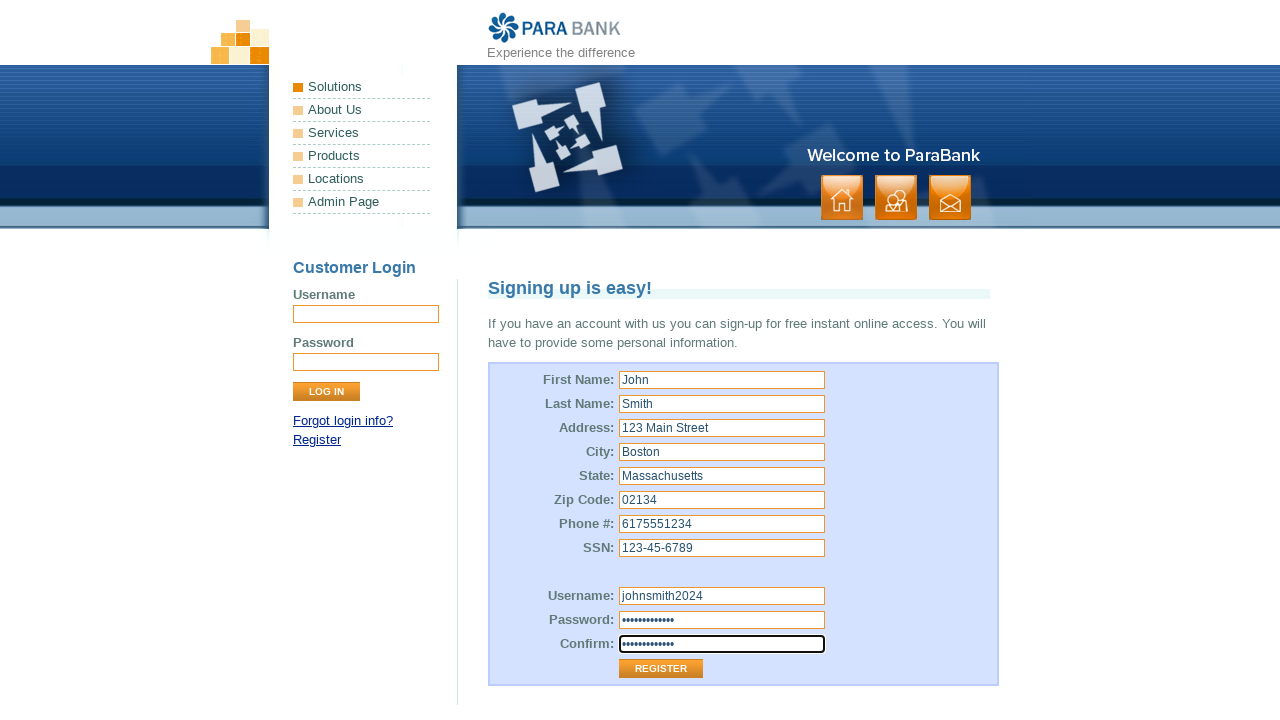

Clicked Register button to submit the registration form at (661, 669) on input[value='Register']
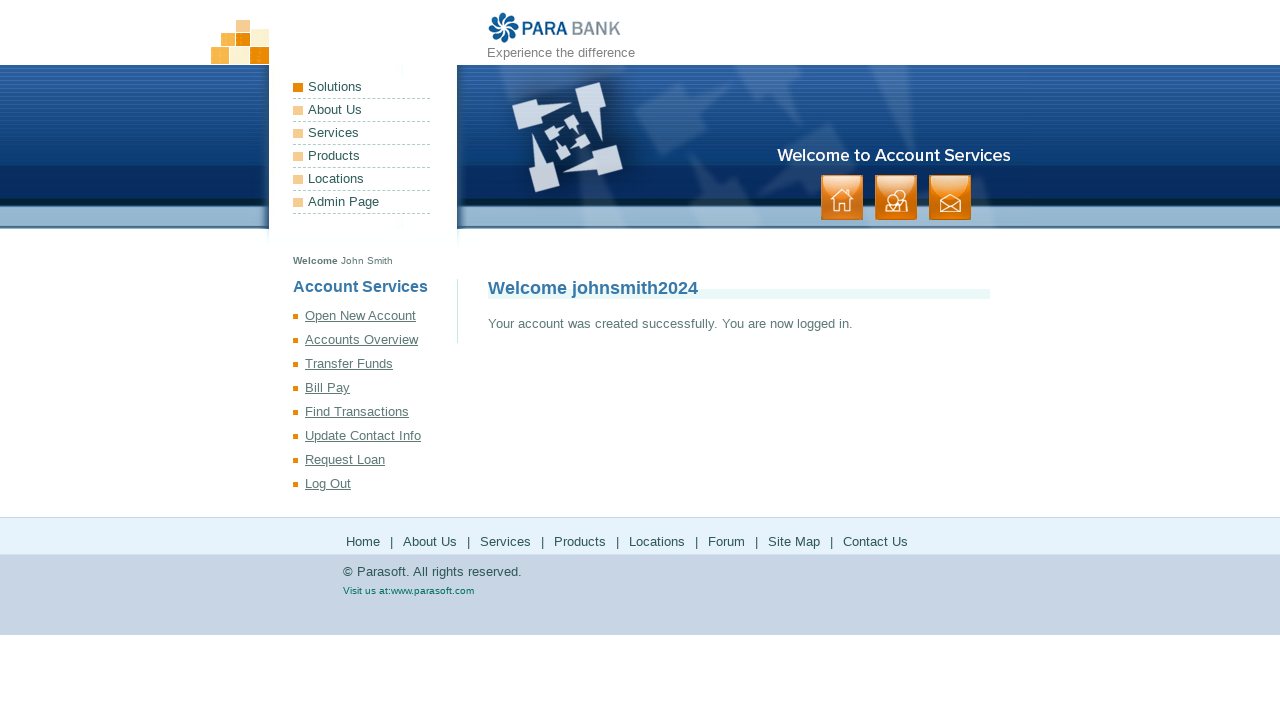

Success message appeared confirming account creation and login
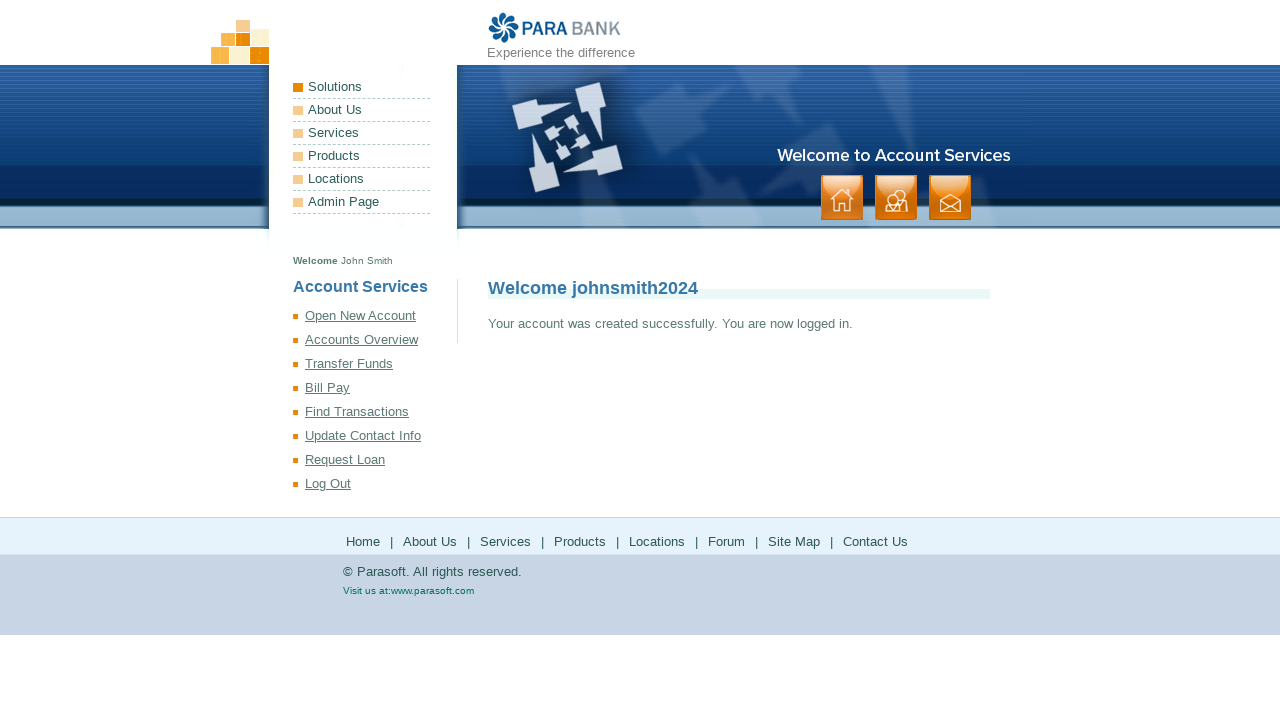

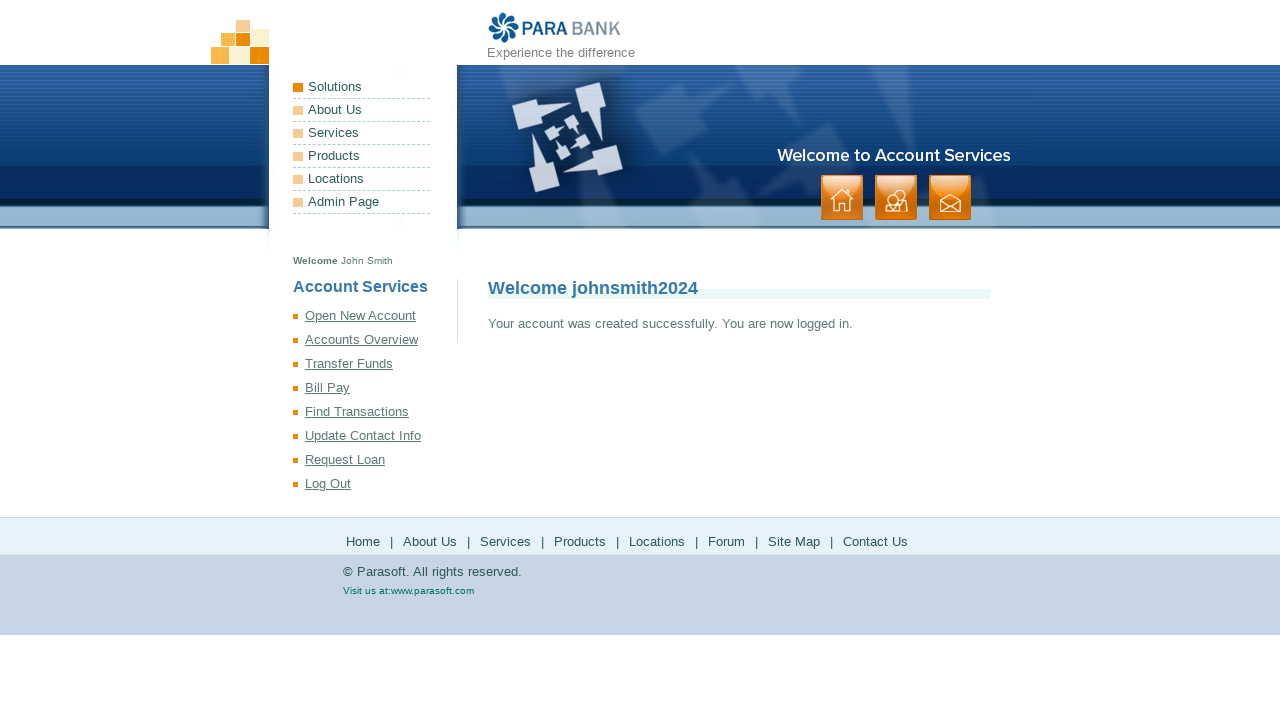